Tests network request aliasing by clicking a button that triggers a network request and verifying the response status

Starting URL: https://example.cypress.io/commands/aliasing

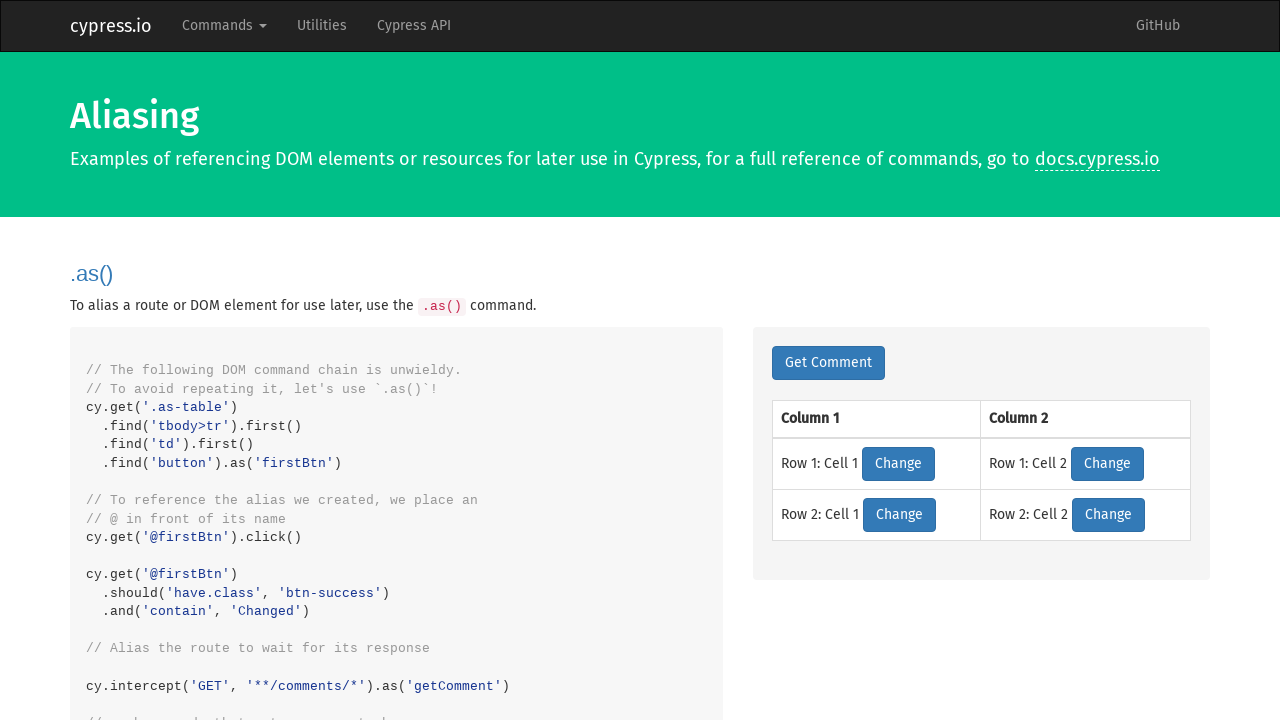

Clicked network button and intercepted network request at (828, 363) on .network-btn
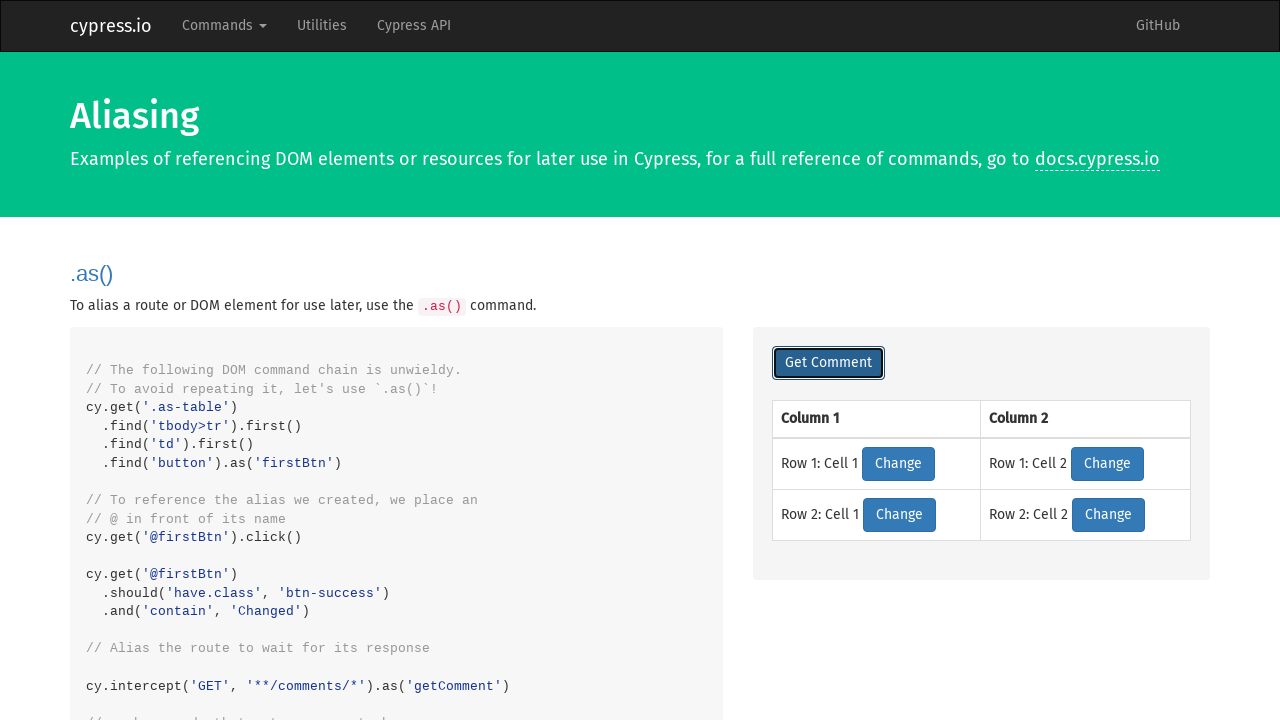

Retrieved network response object
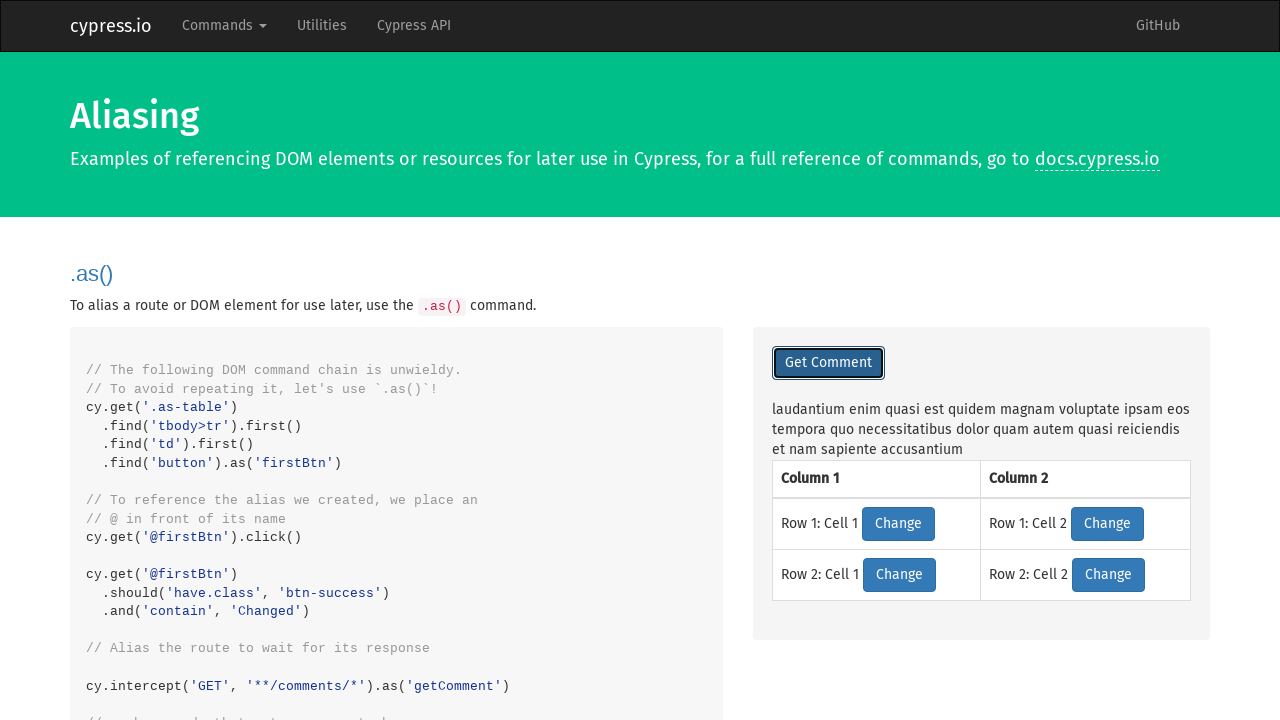

Verified network response status is 200
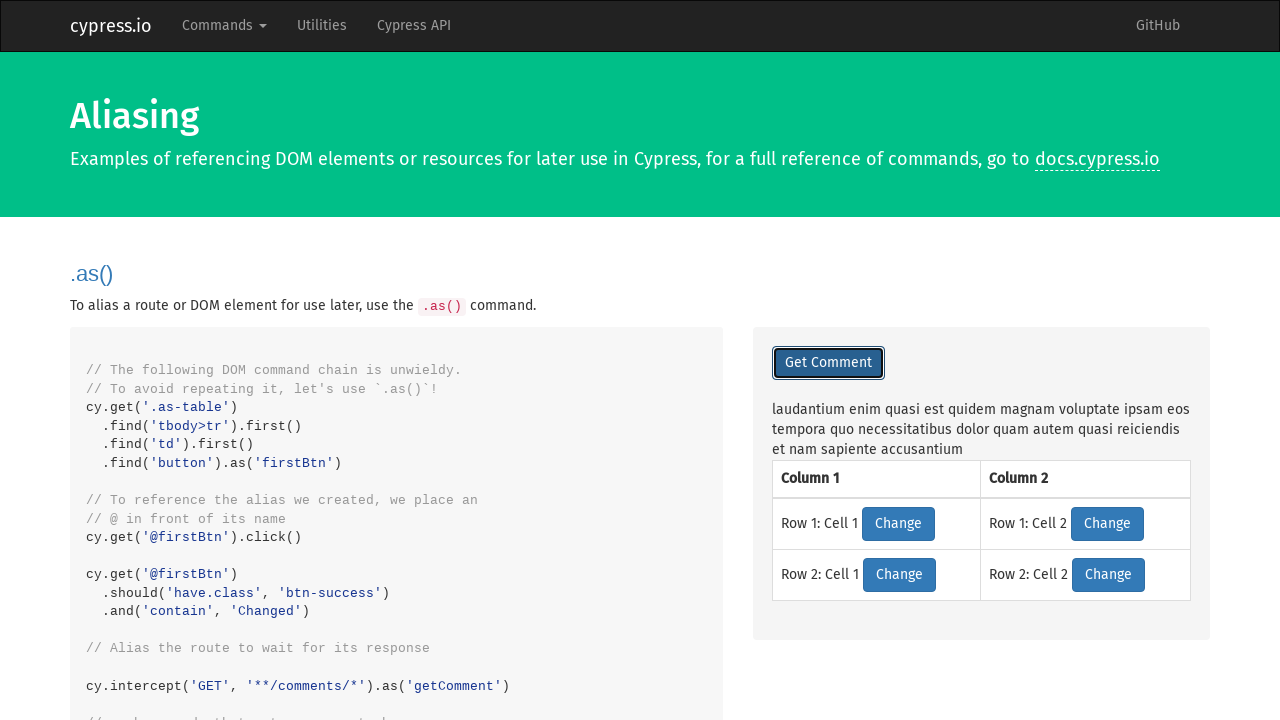

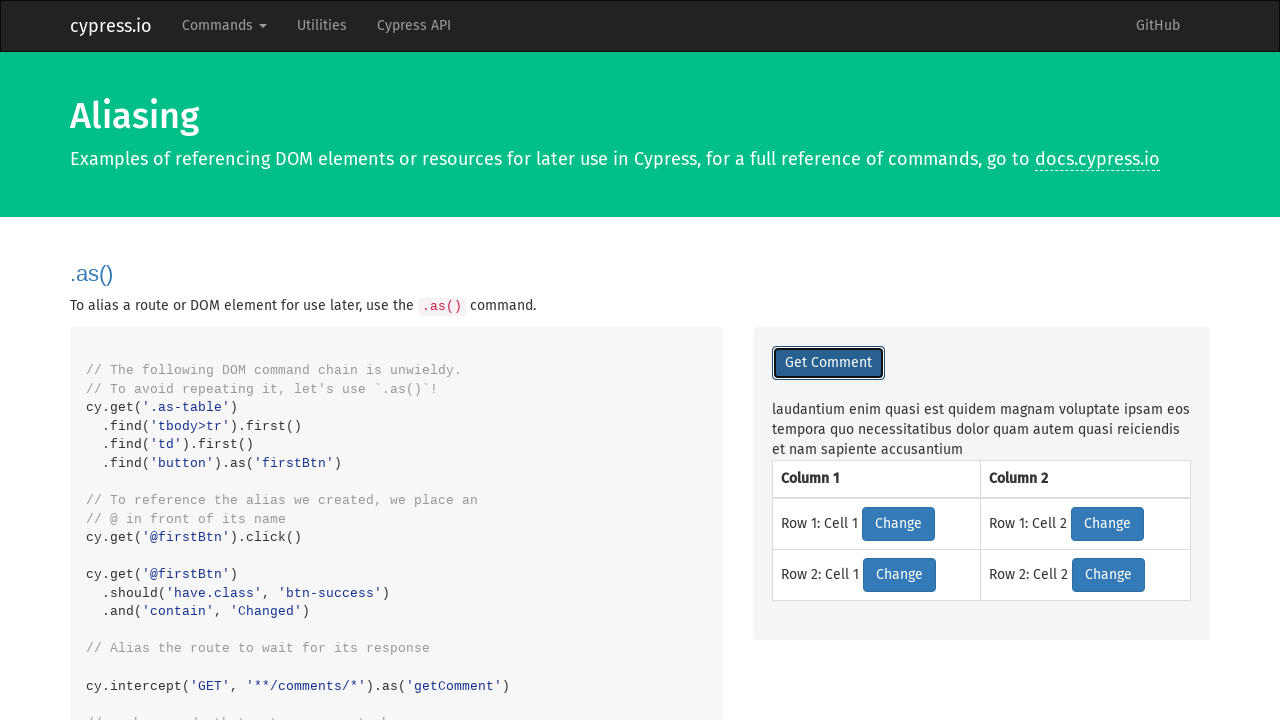